Selects a state from the dropdown using keyboard input (sendKeys equivalent)

Starting URL: https://testcenter.techproeducation.com/index.php?page=dropdown

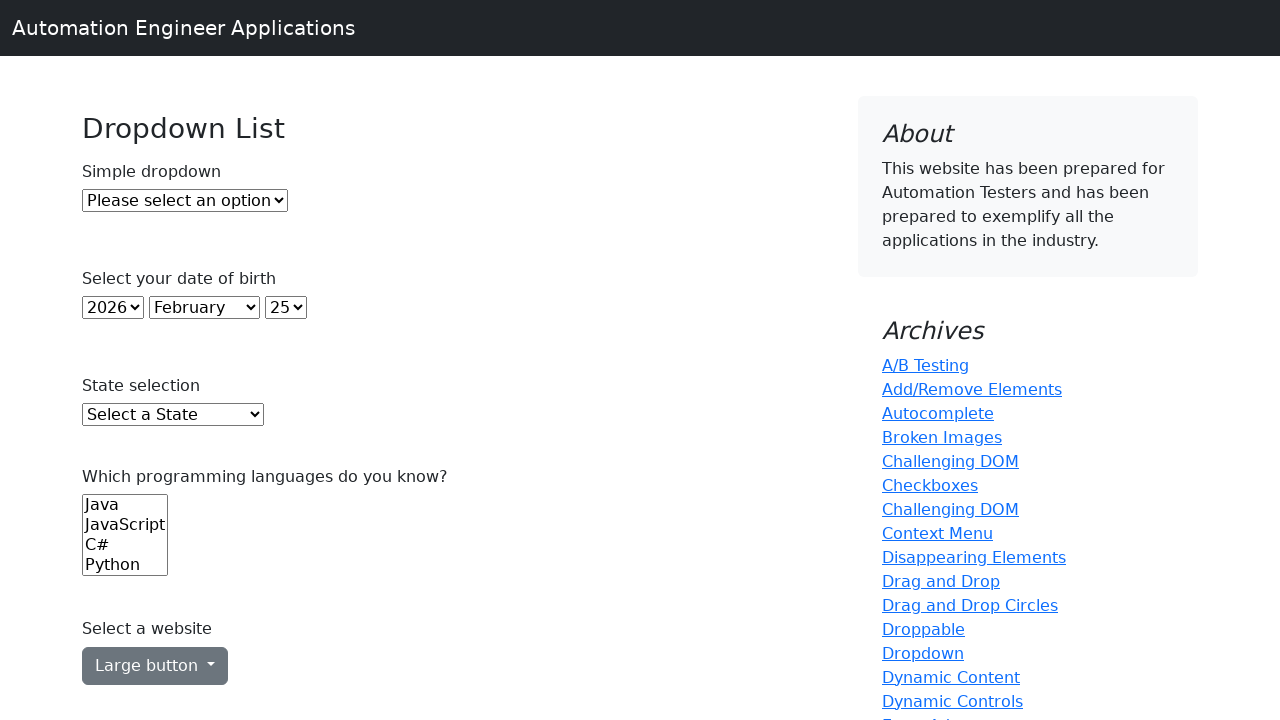

Navigated to dropdown test page
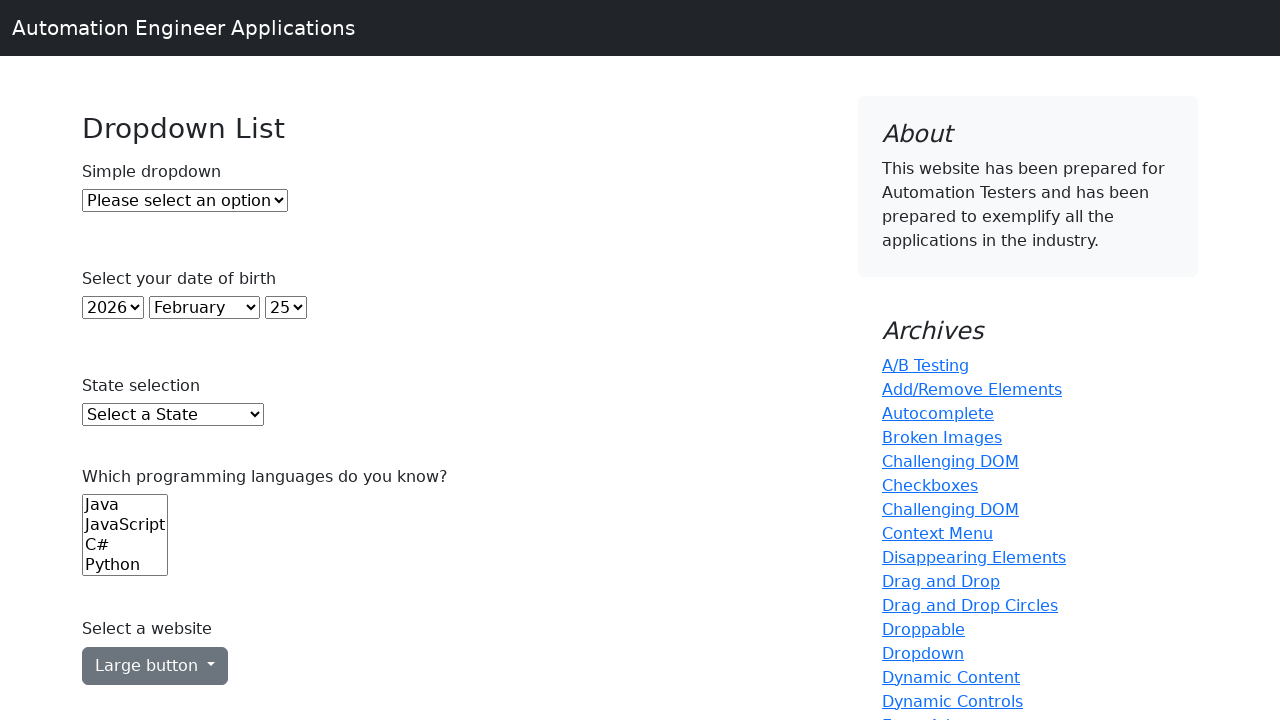

Located state dropdown element
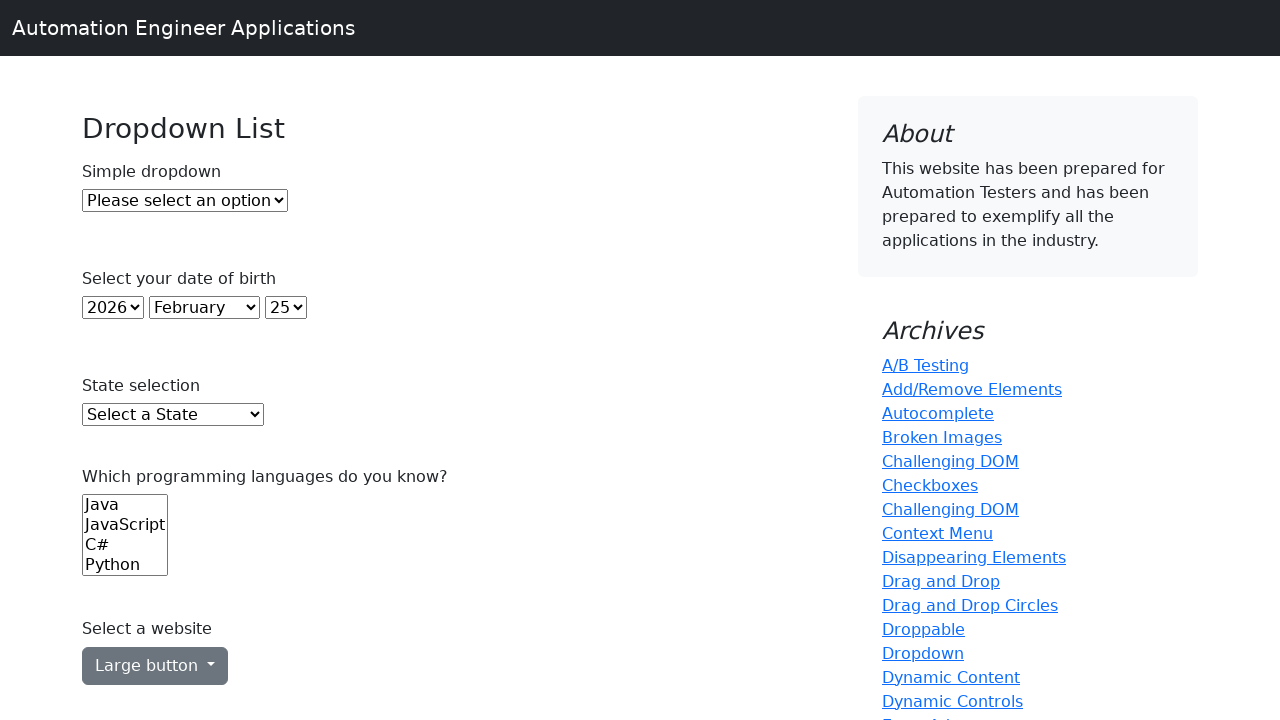

Selected Alaska from state dropdown using keyboard input on select#state
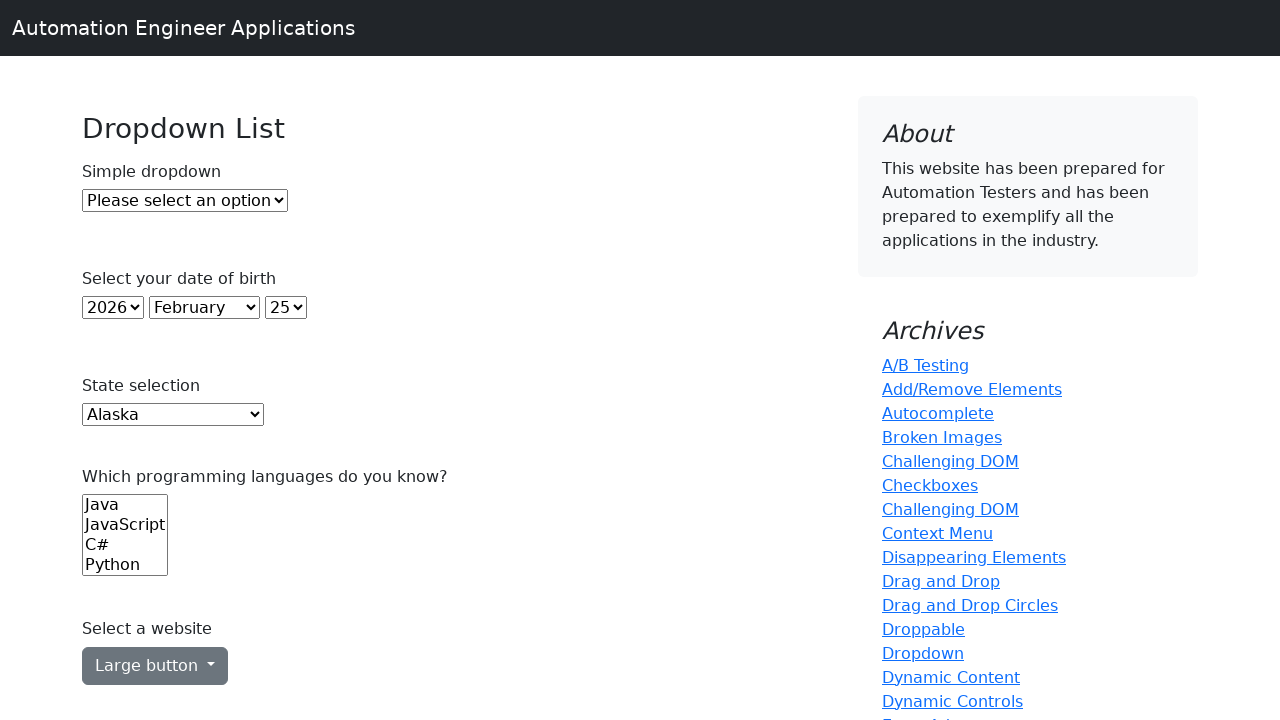

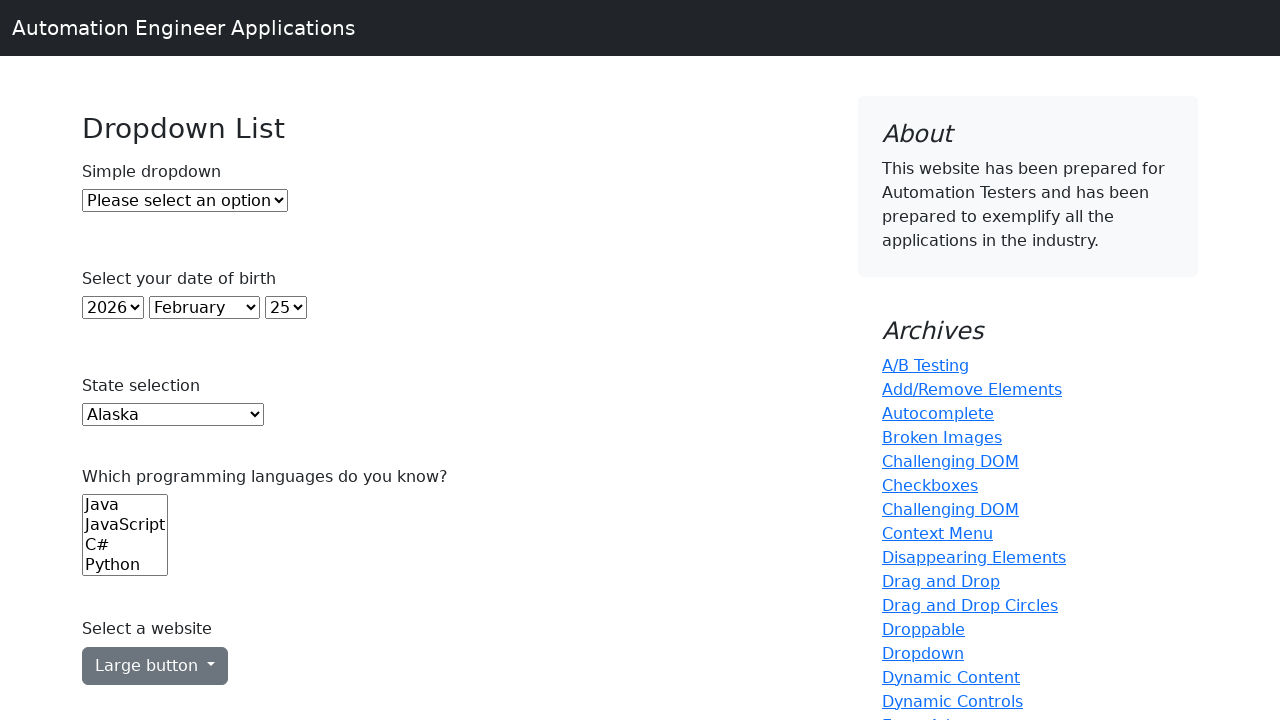